Verifies that the Elemental Selenium link exists and is functional on the Entry Ad page

Starting URL: https://the-internet.herokuapp.com/entry_ad

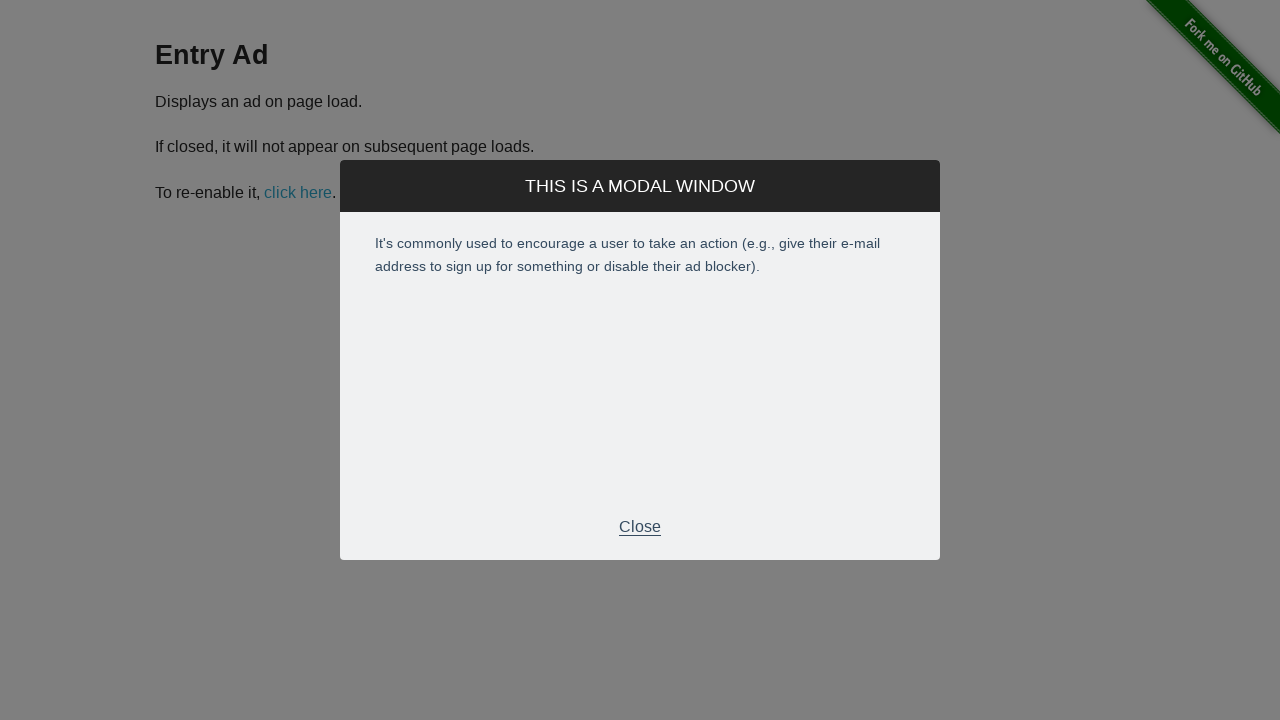

Clicked modal footer to close modal at (640, 527) on .modal-footer p
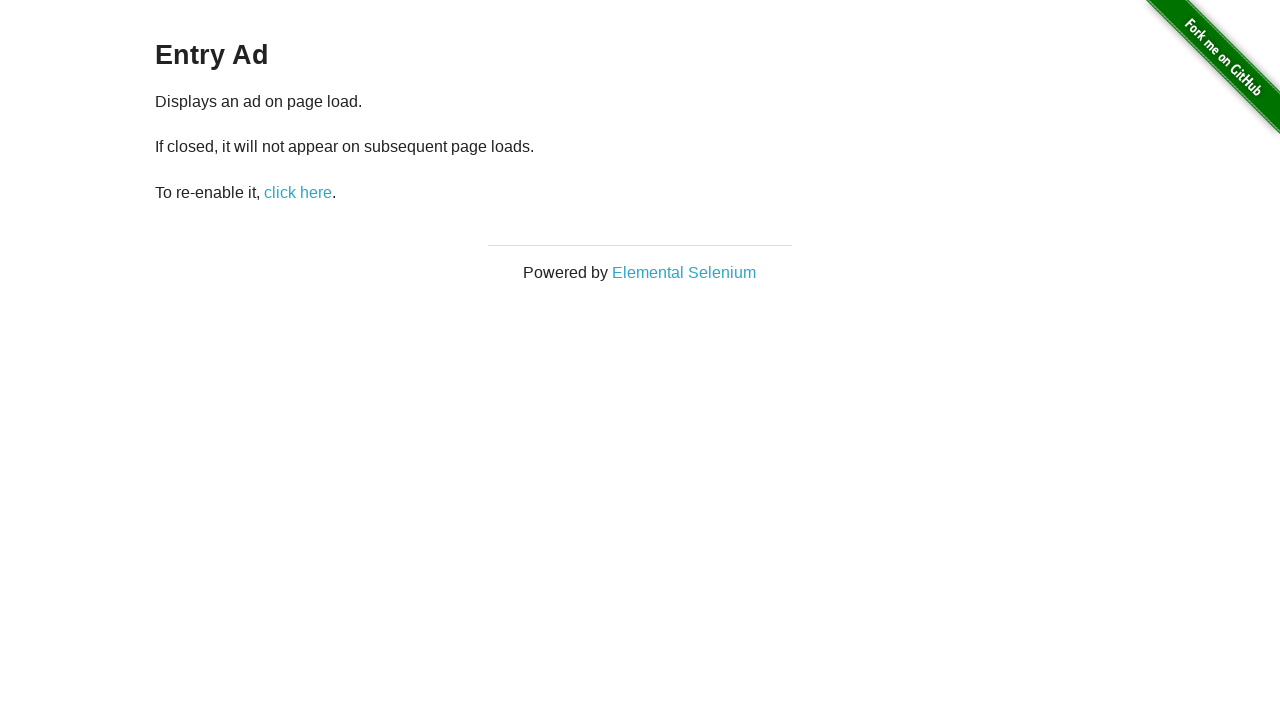

Modal closed and hidden
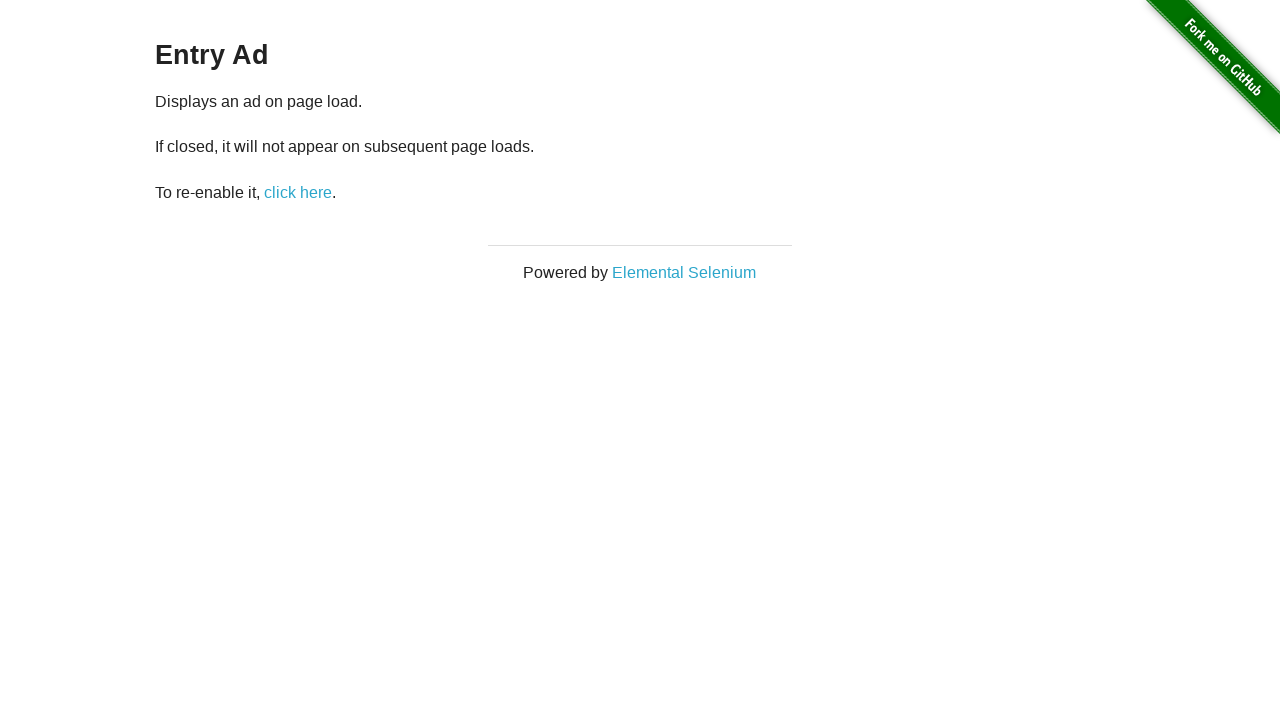

Elemental Selenium link element loaded
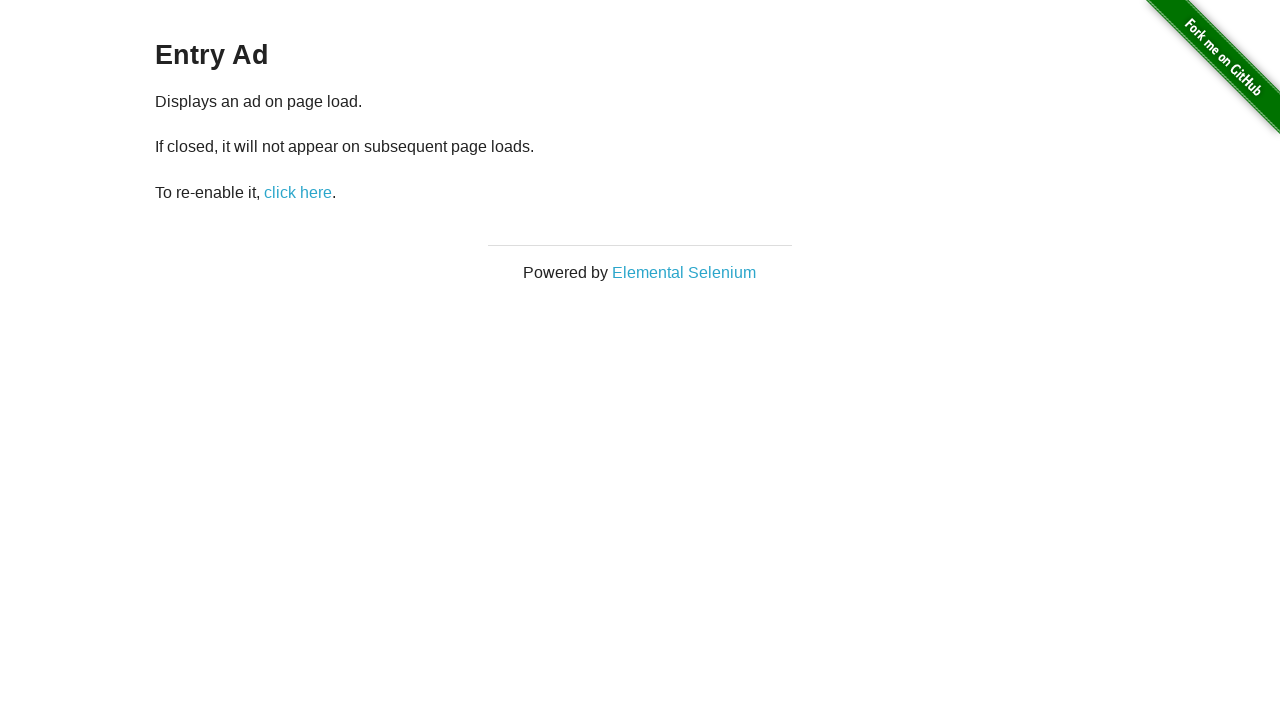

Verified Elemental Selenium link is visible
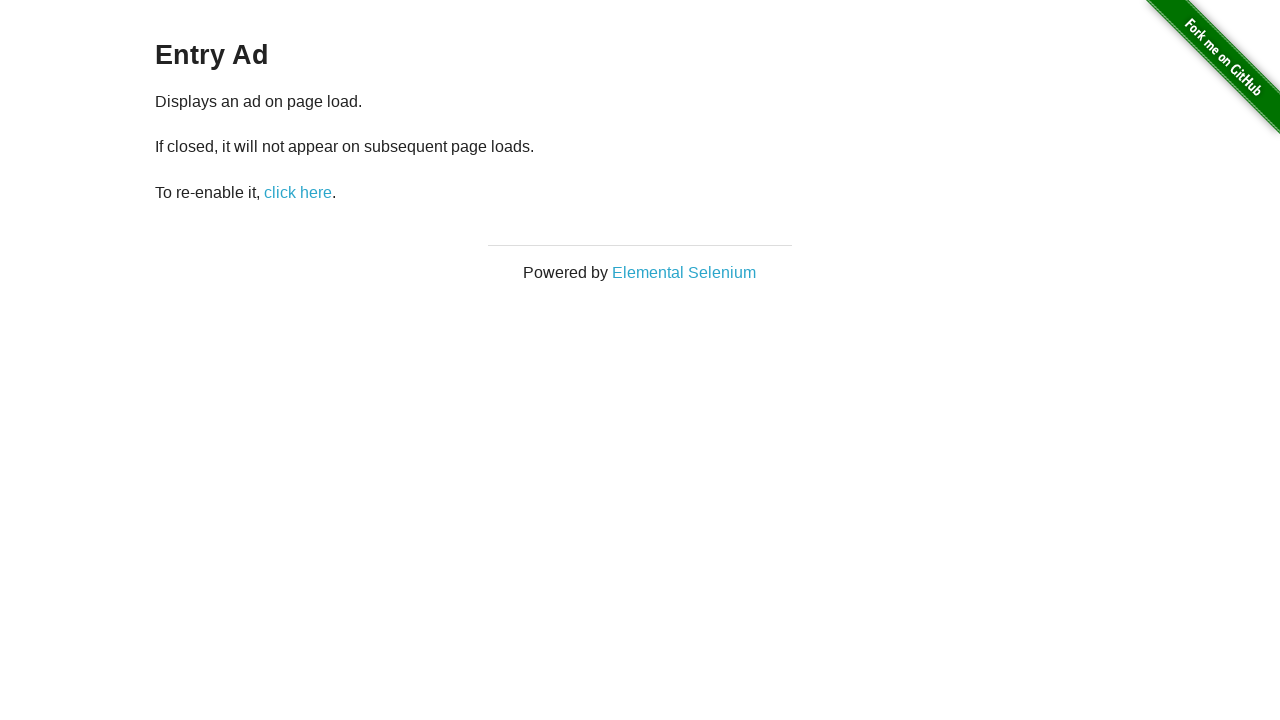

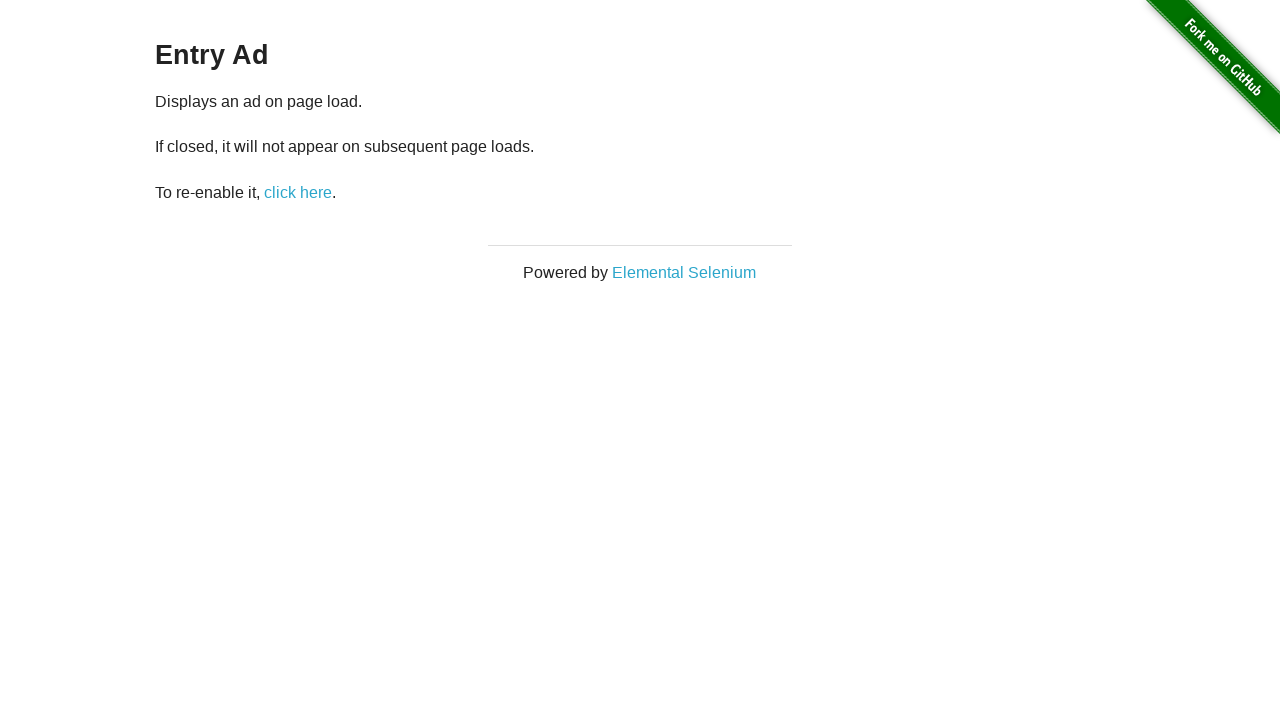